Tests entering only a name, submitting the form, clicking Yes to confirm, and verifying the thank you message includes the name.

Starting URL: https://acctabootcamp.github.io/site/tasks/provide_feedback

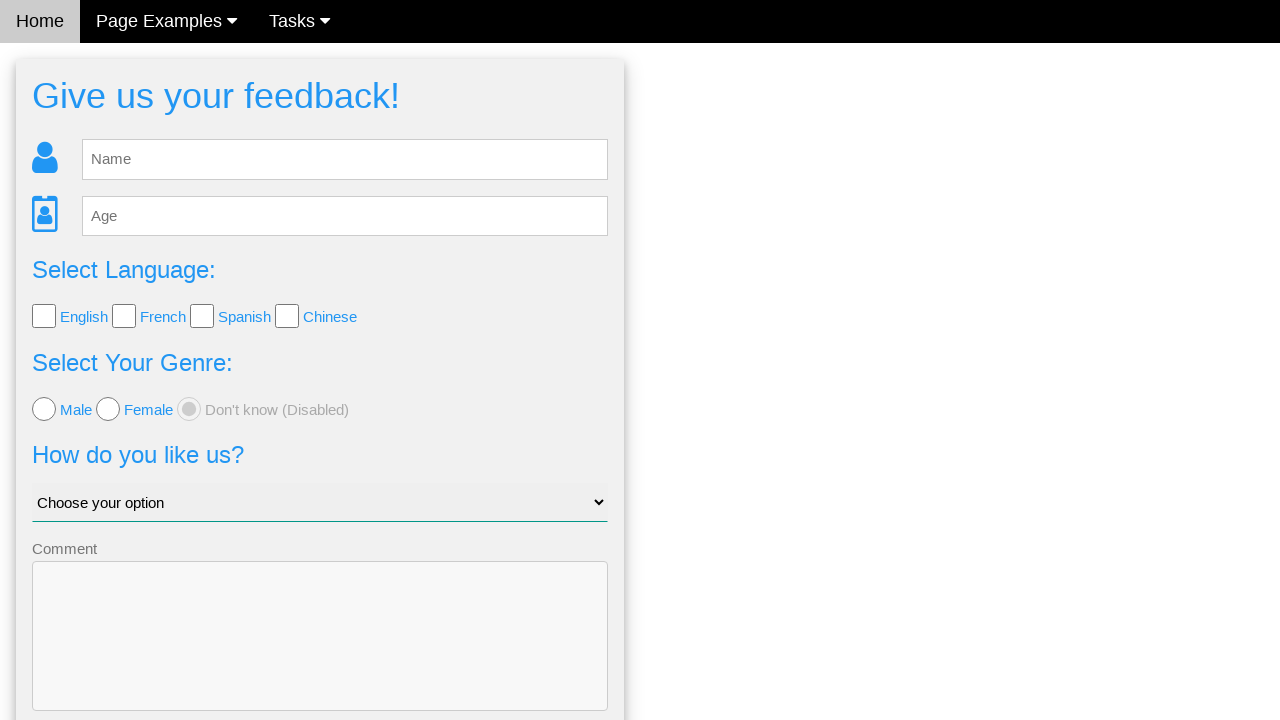

Waited for feedback form to load - name field visible
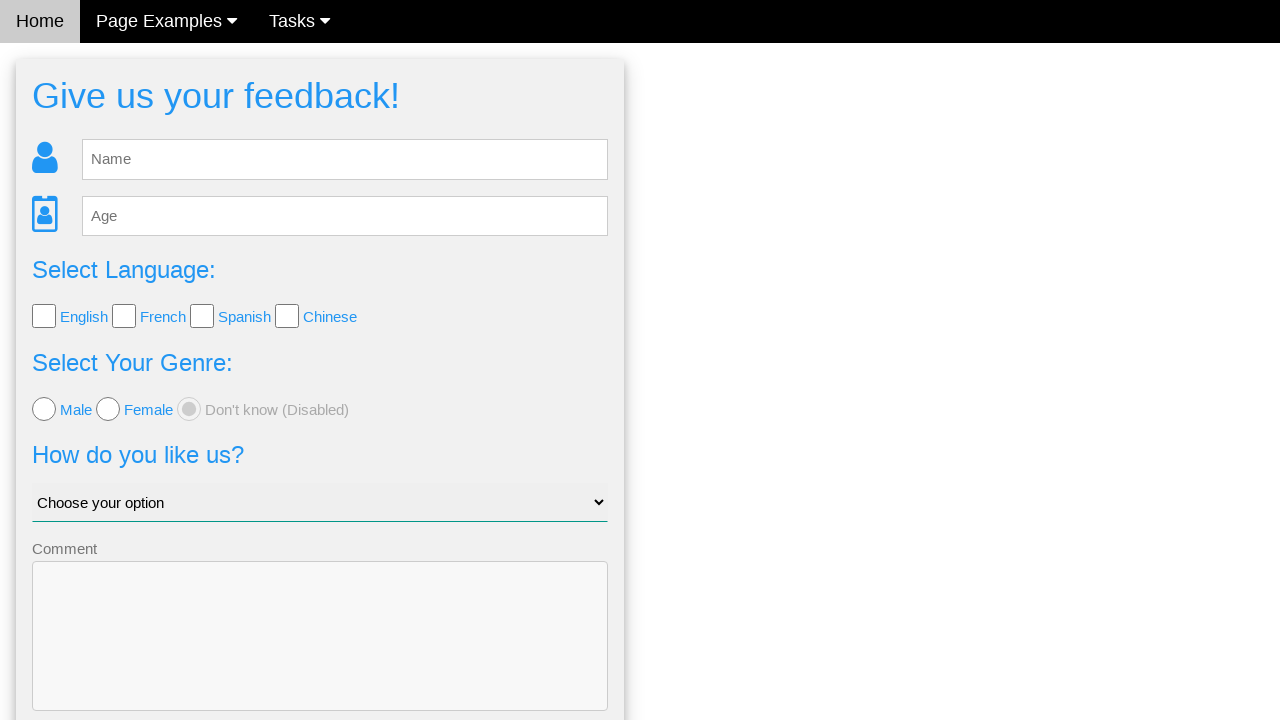

Filled name field with 'Andrejs' on #fb_name
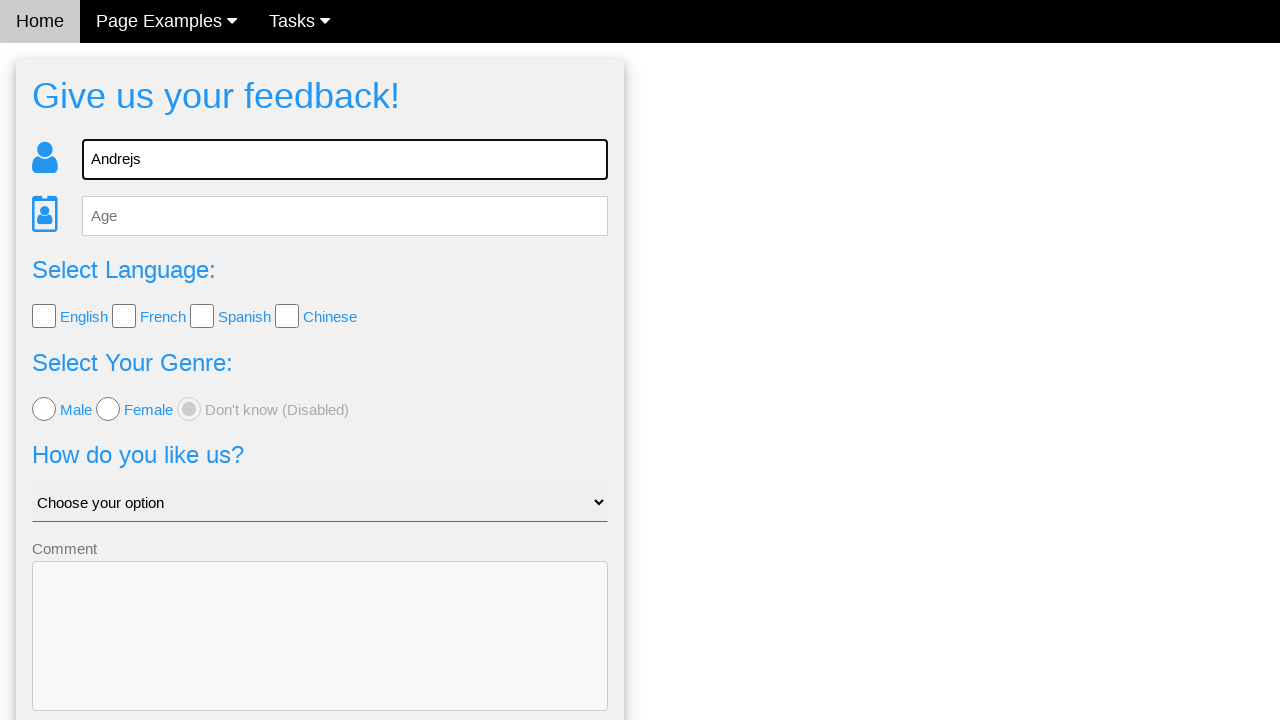

Clicked Send button to submit feedback form at (320, 656) on .w3-blue
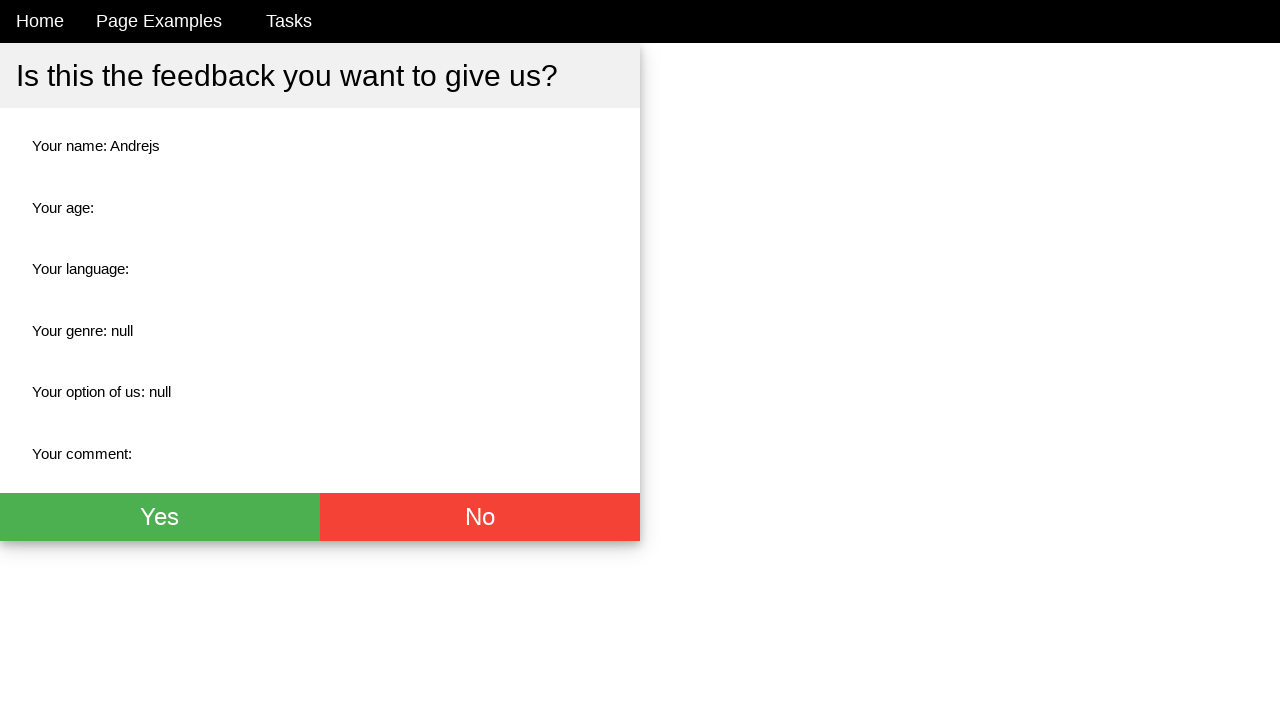

Confirmation dialog loaded with Yes button visible
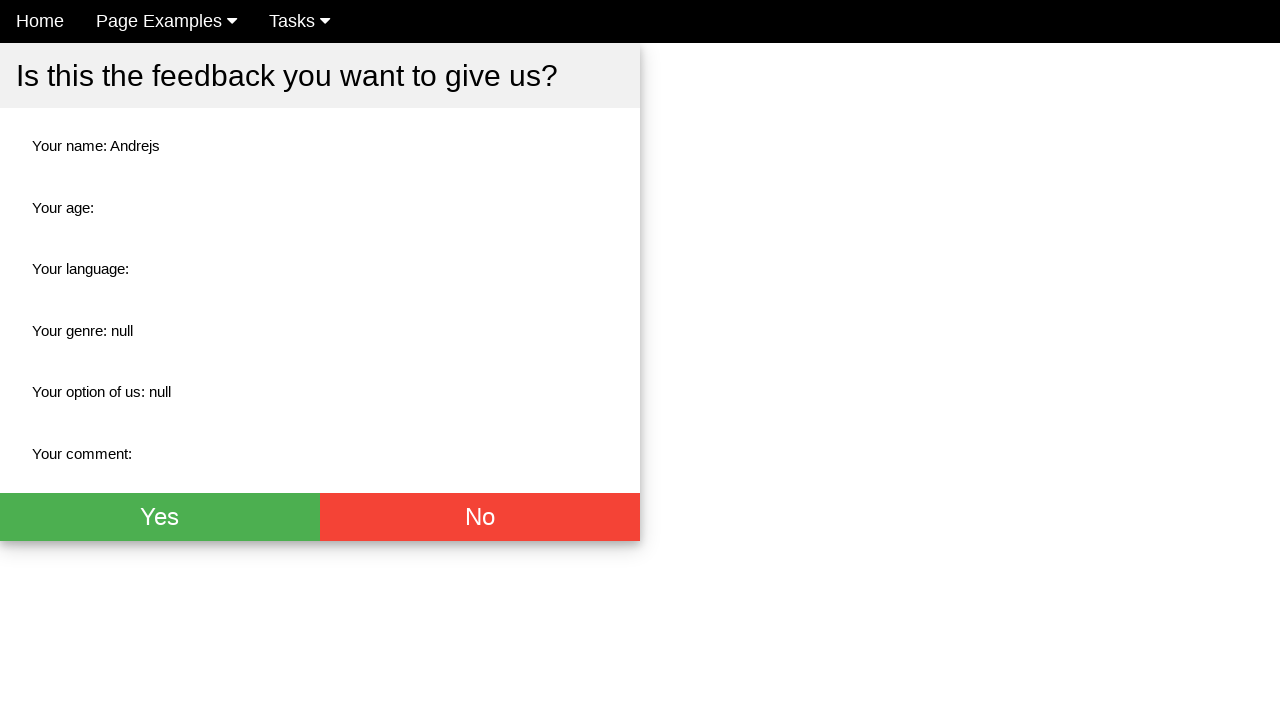

Clicked Yes button to confirm feedback submission at (160, 517) on .w3-green
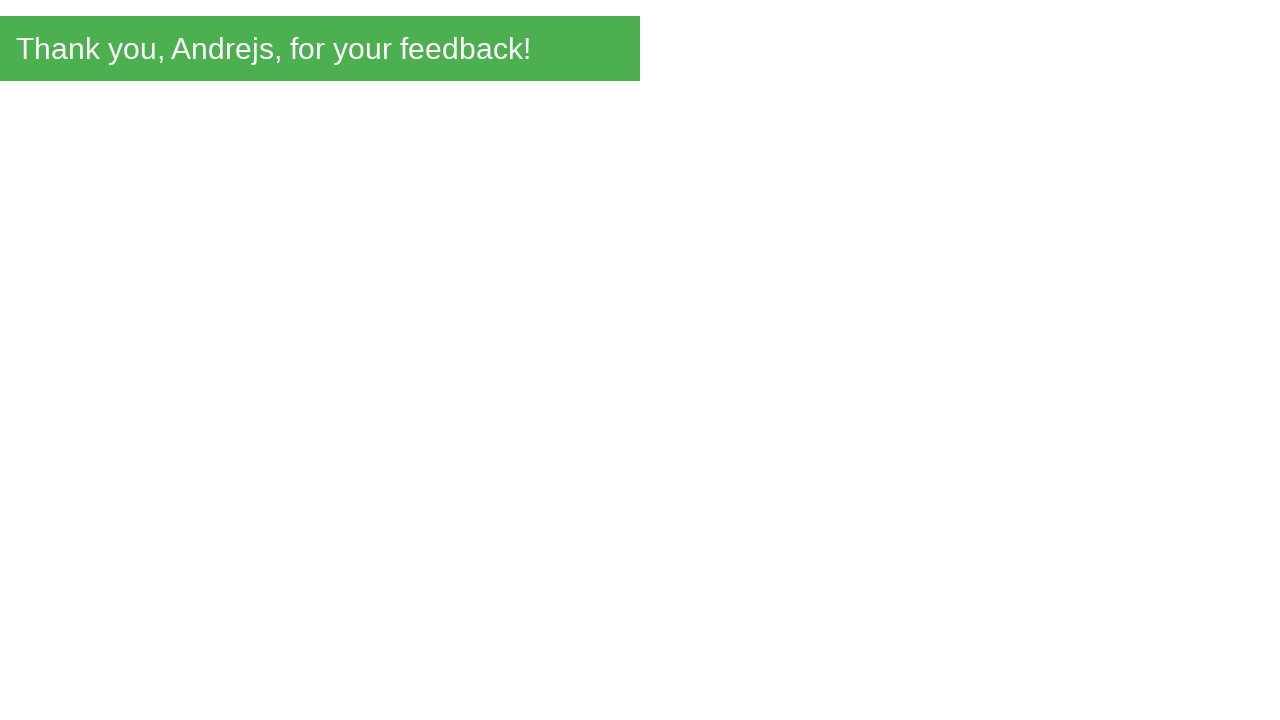

Thank you message element loaded
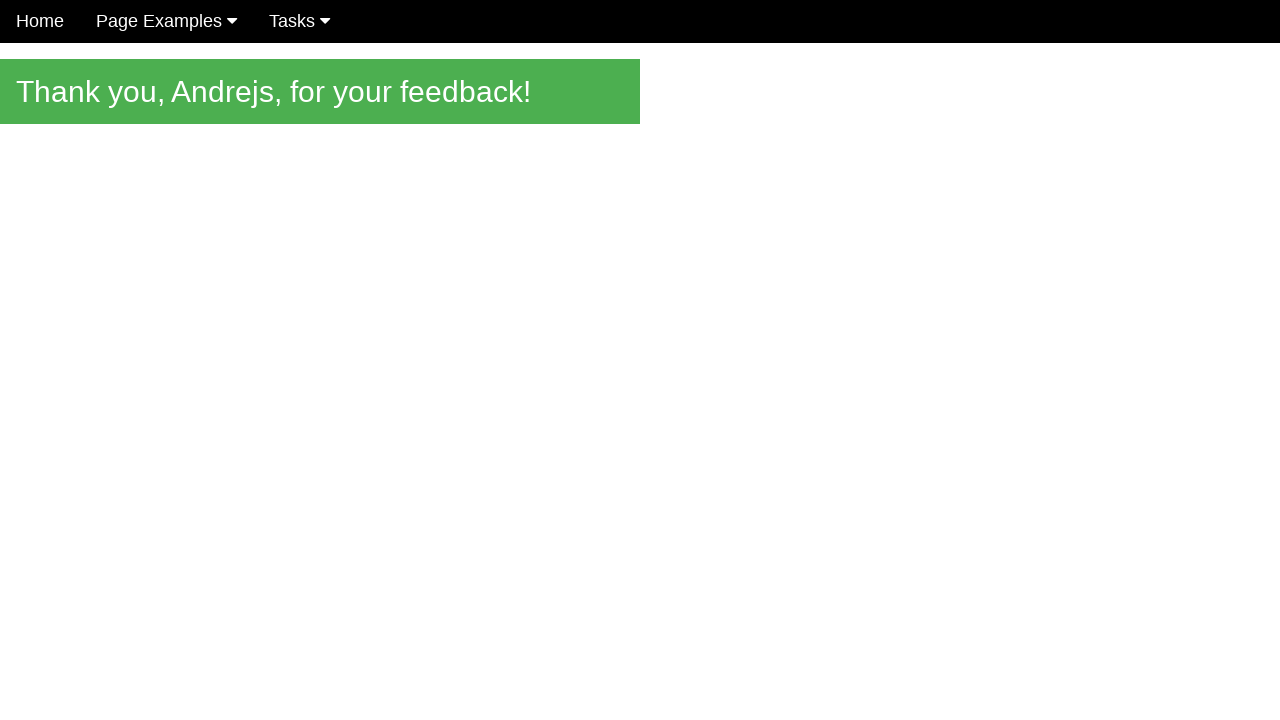

Verified thank you message contains name 'Andrejs'
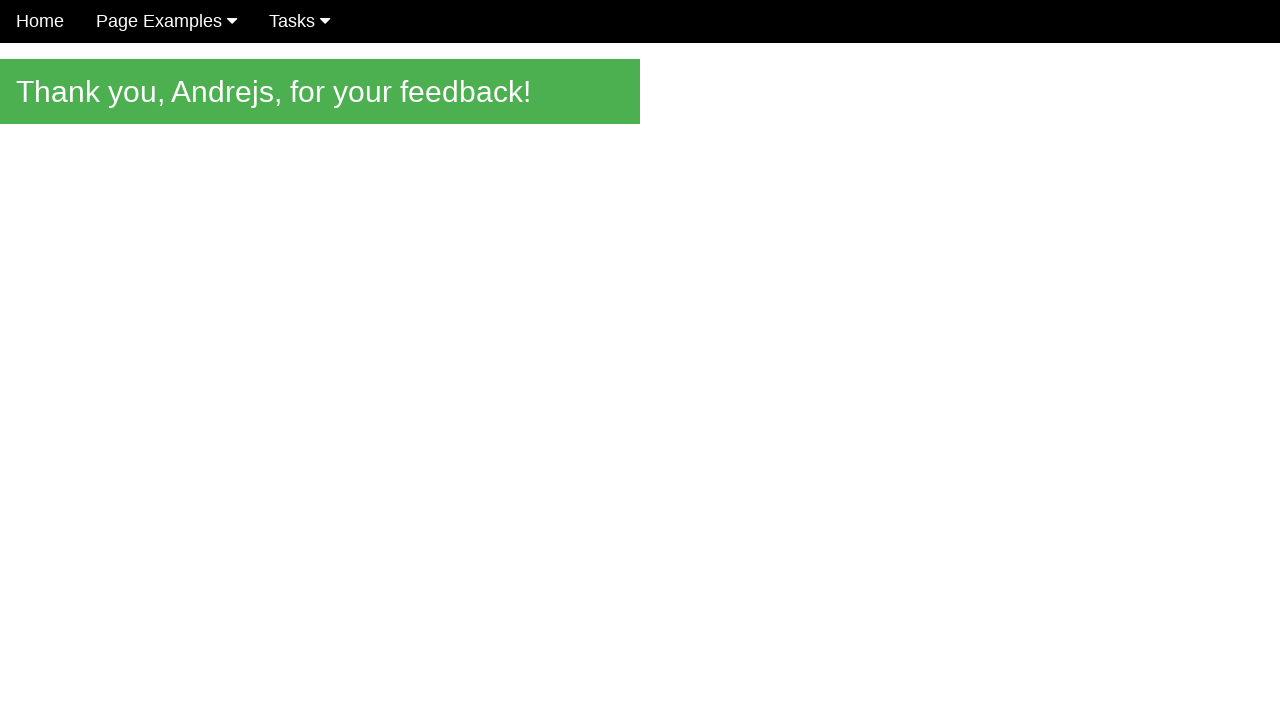

Verified green background color of confirmation element
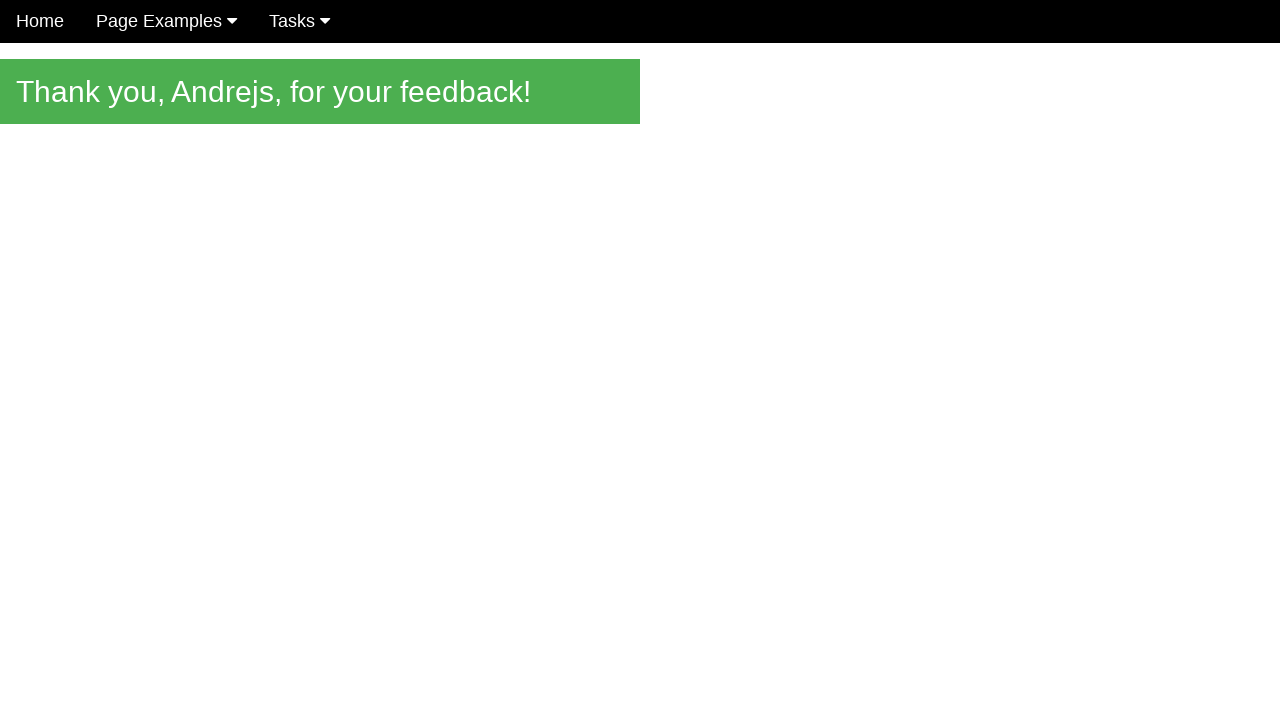

Verified white text color of thank you message
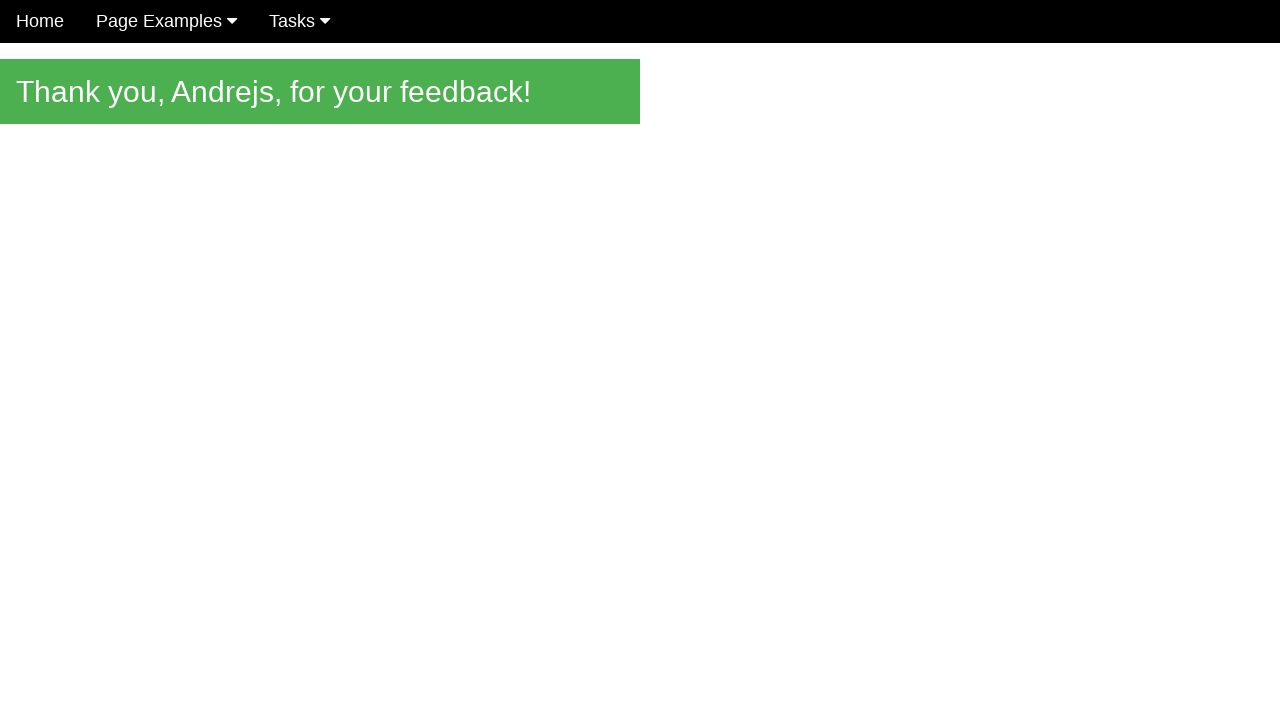

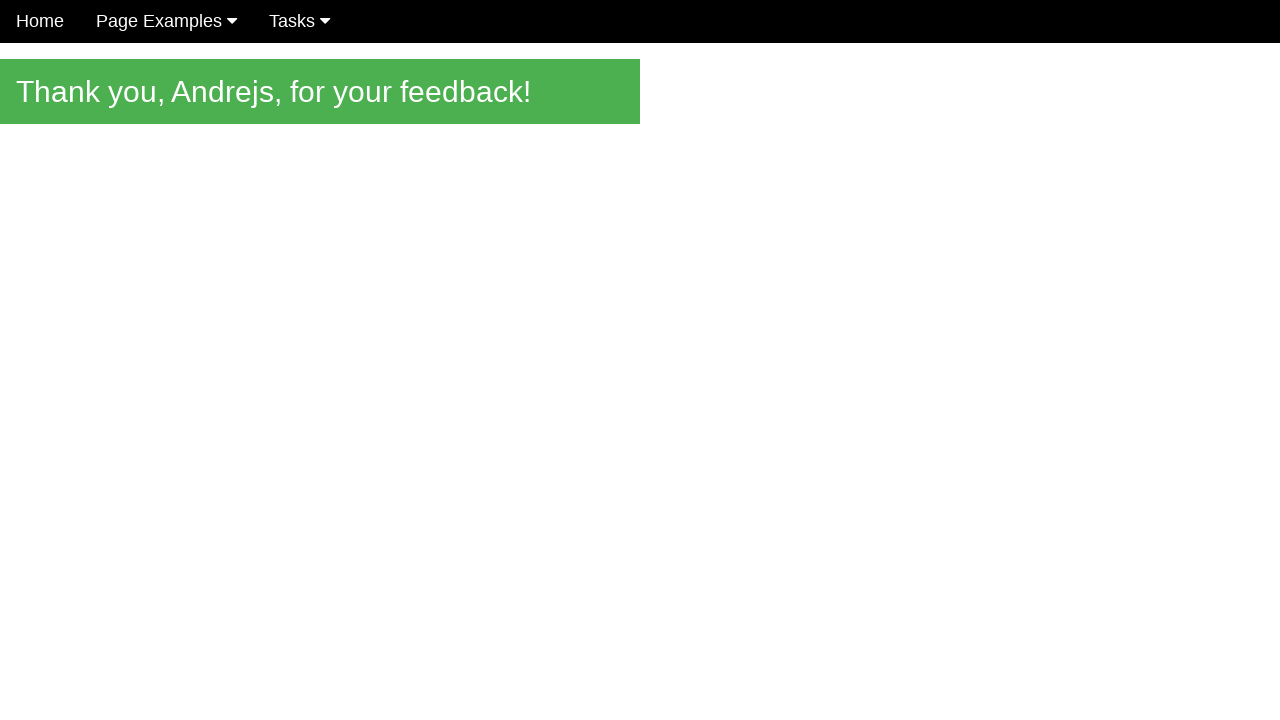